Tests hover functionality by hovering over the first avatar image and verifying that the caption/additional user information becomes visible.

Starting URL: http://the-internet.herokuapp.com/hovers

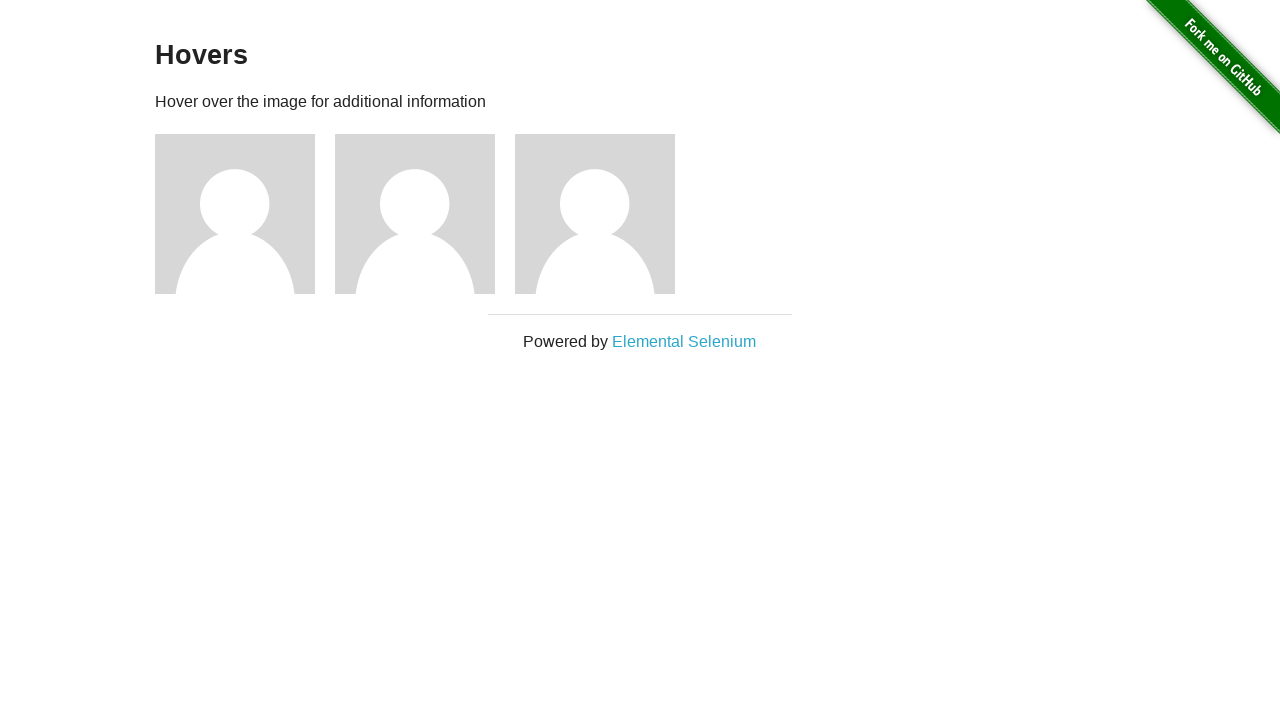

Located the first avatar figure element
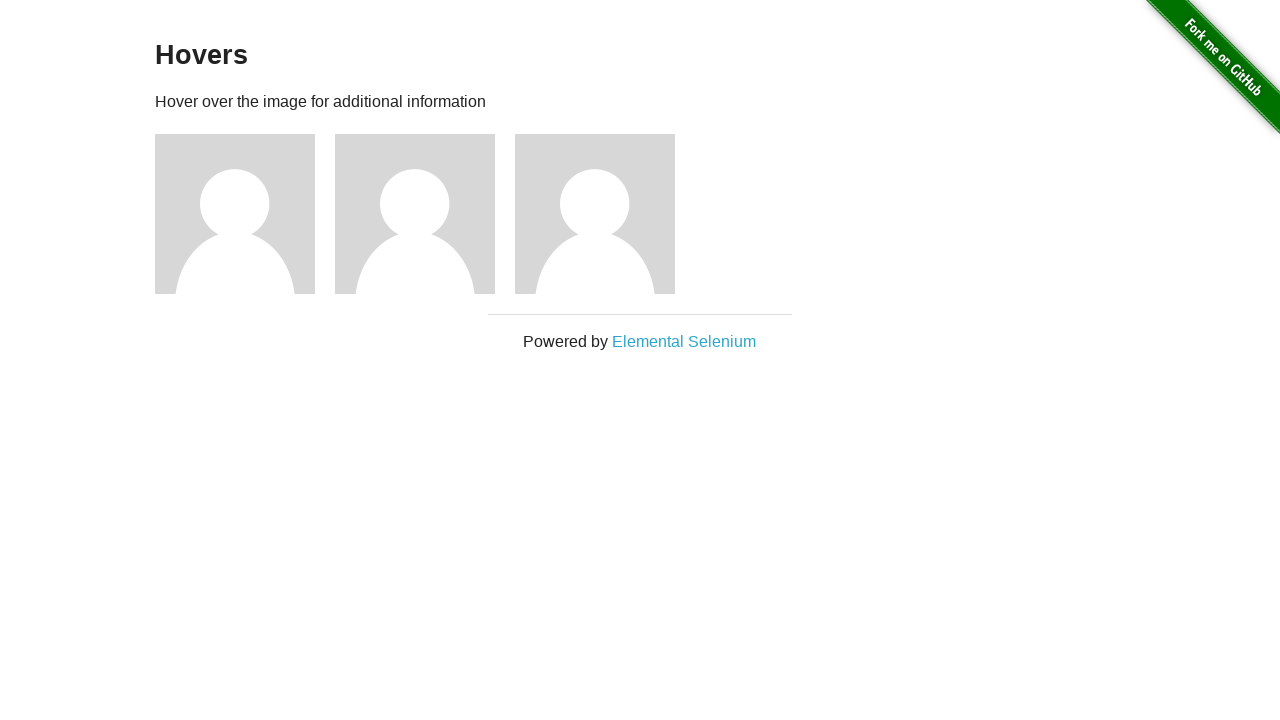

Hovered over the first avatar image at (245, 214) on .figure >> nth=0
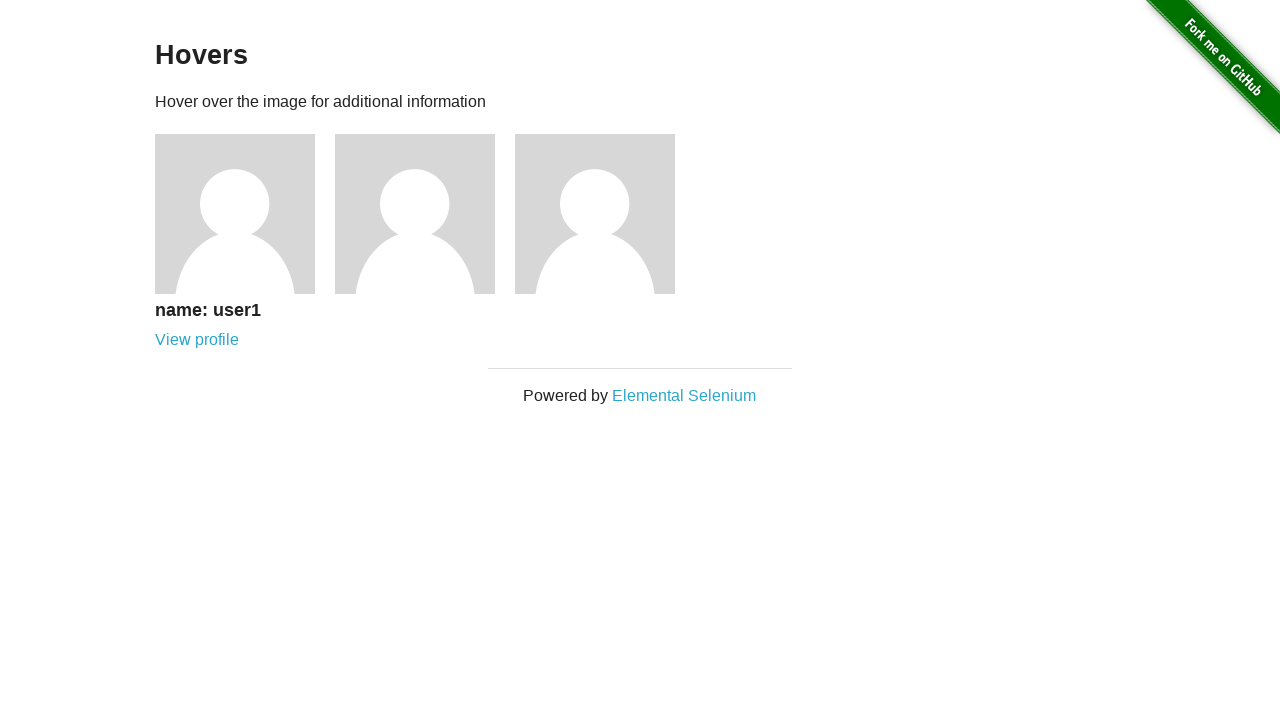

Located the caption element
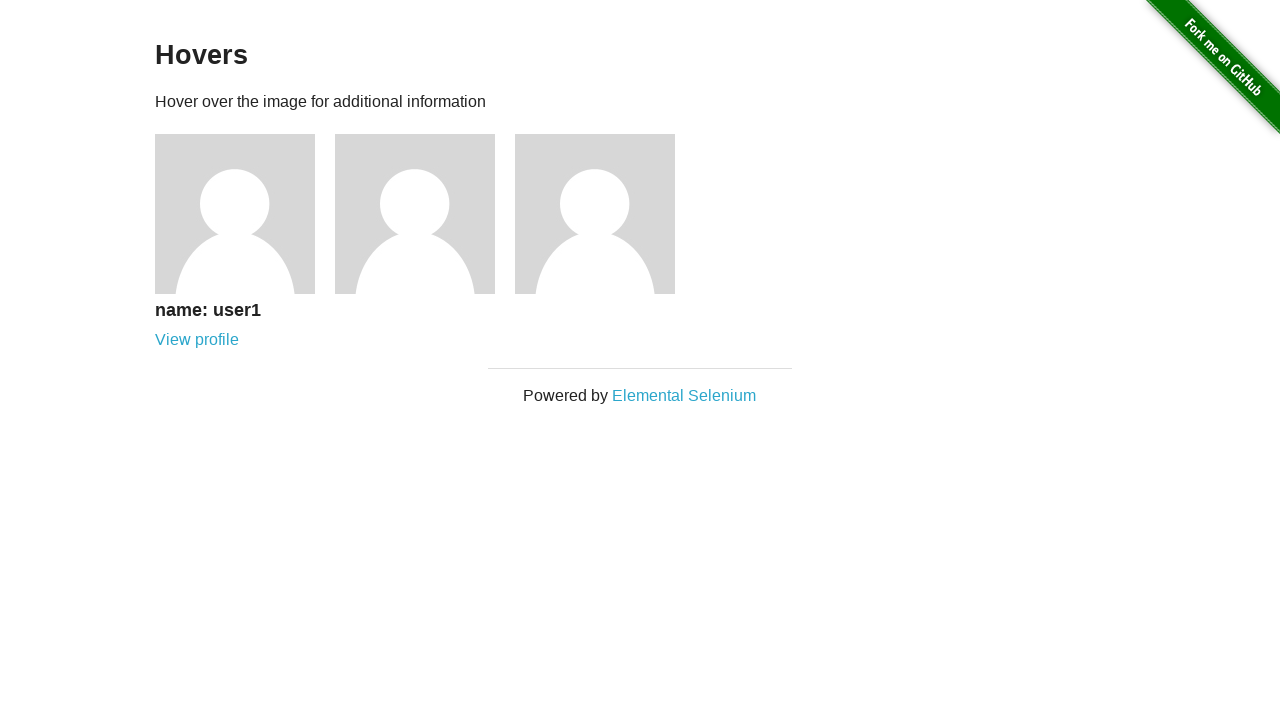

Verified that caption is visible on hover
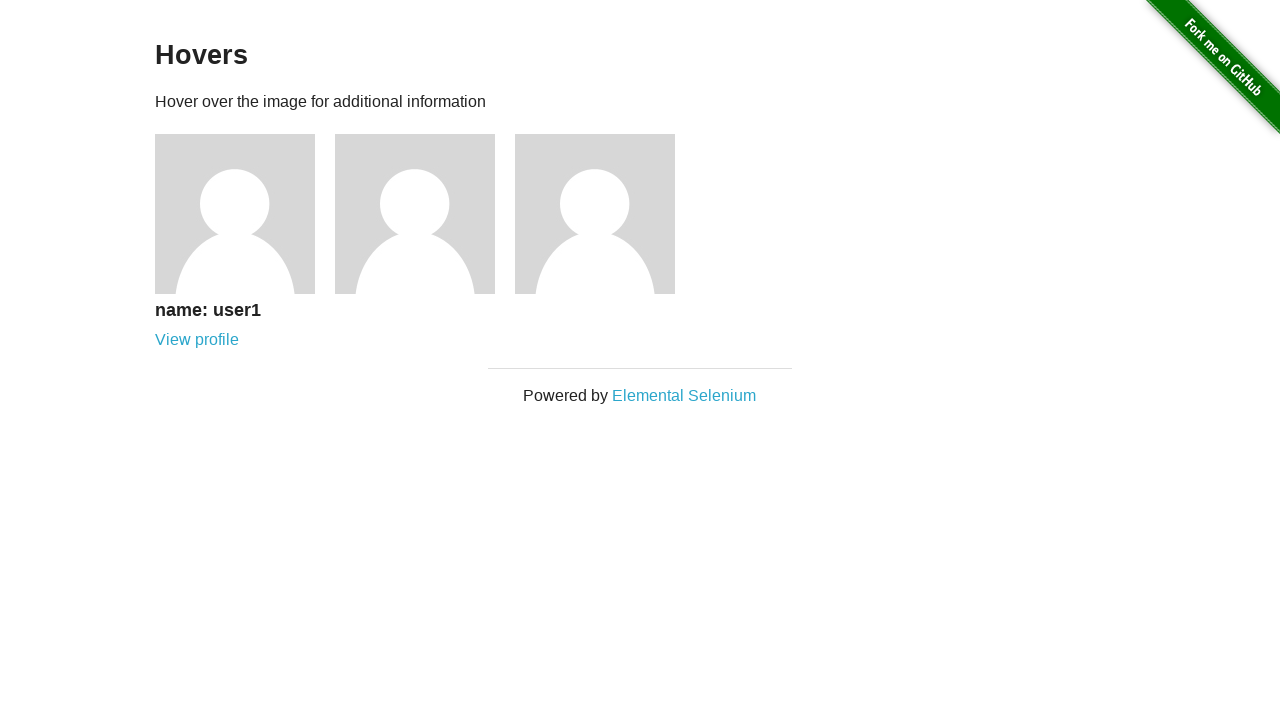

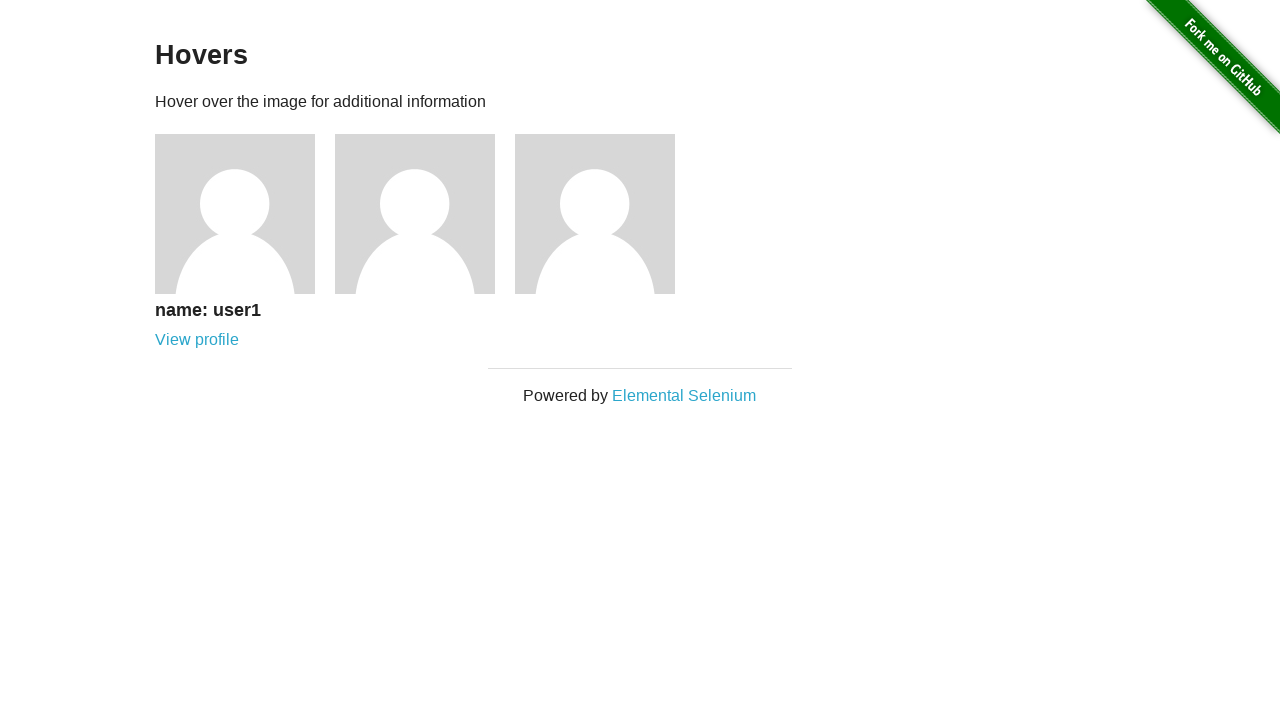